Tests iframe interaction by navigating through links, switching to an iframe, filling a form field inside the iframe, and then switching back to the main content to verify page elements.

Starting URL: https://teserat.github.io/welcome/

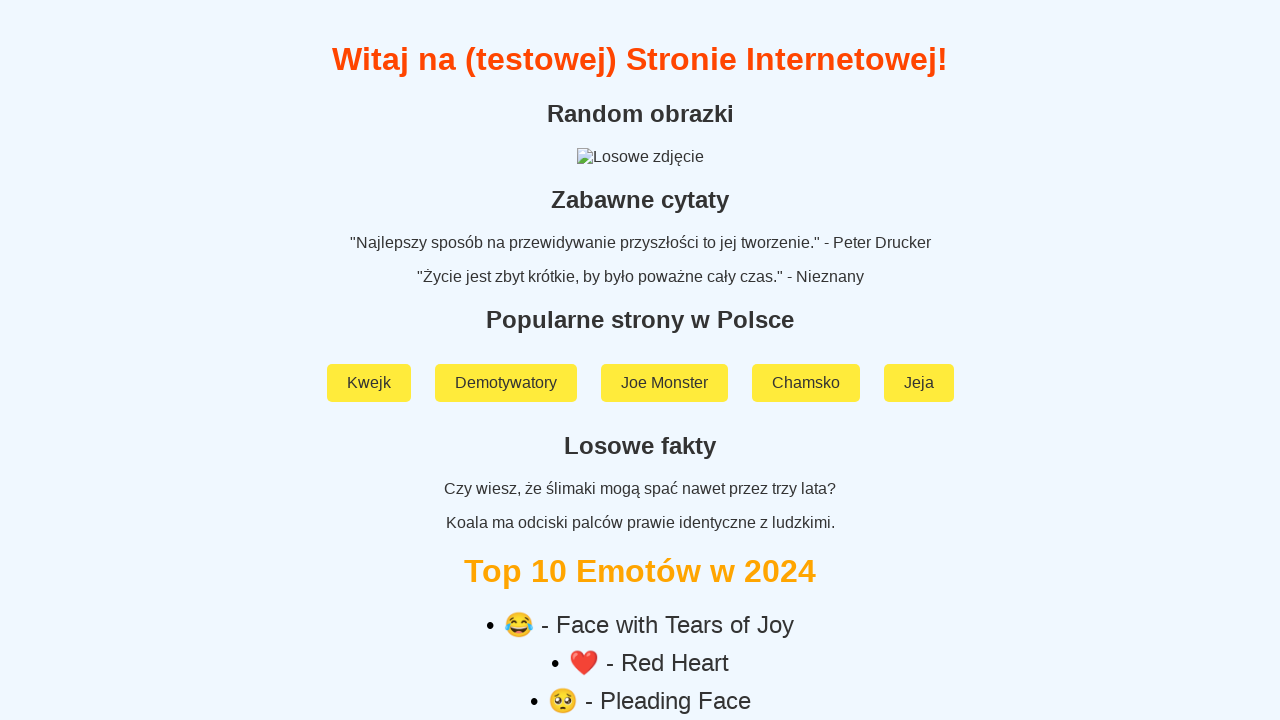

Navigated to https://teserat.github.io/welcome/
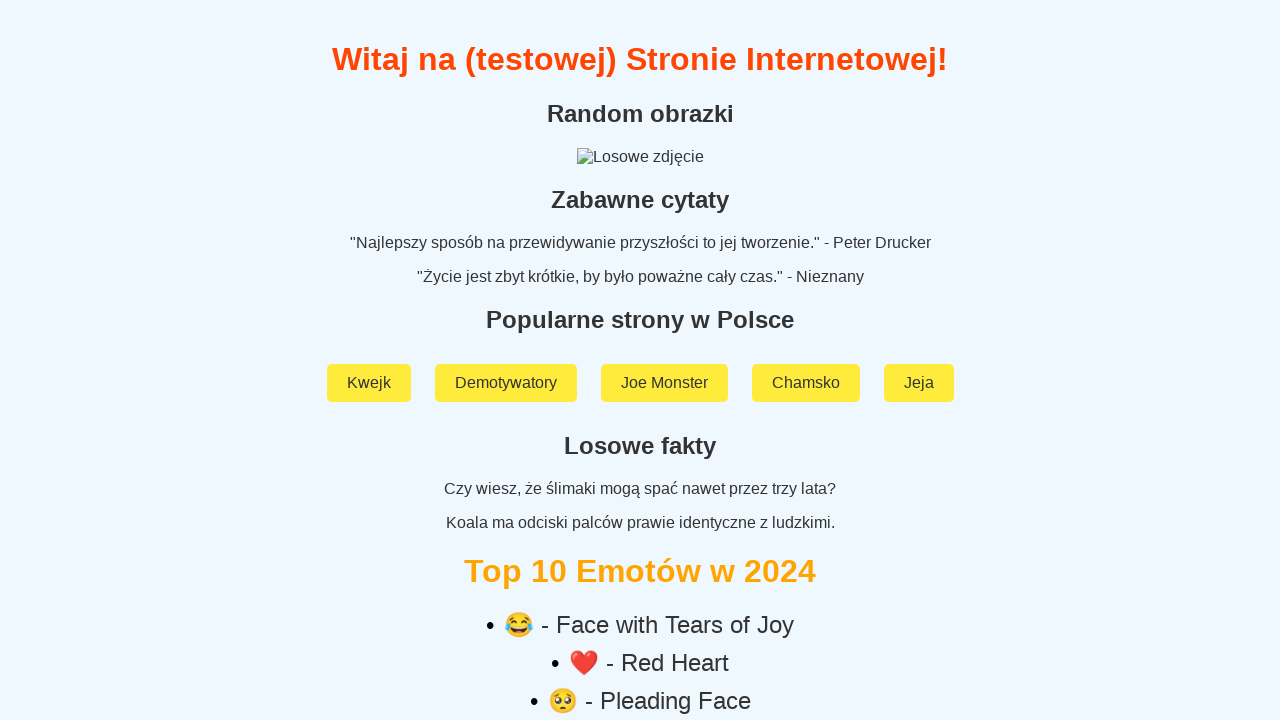

Clicked on 'Rozchodniak' link at (640, 592) on text=Rozchodniak
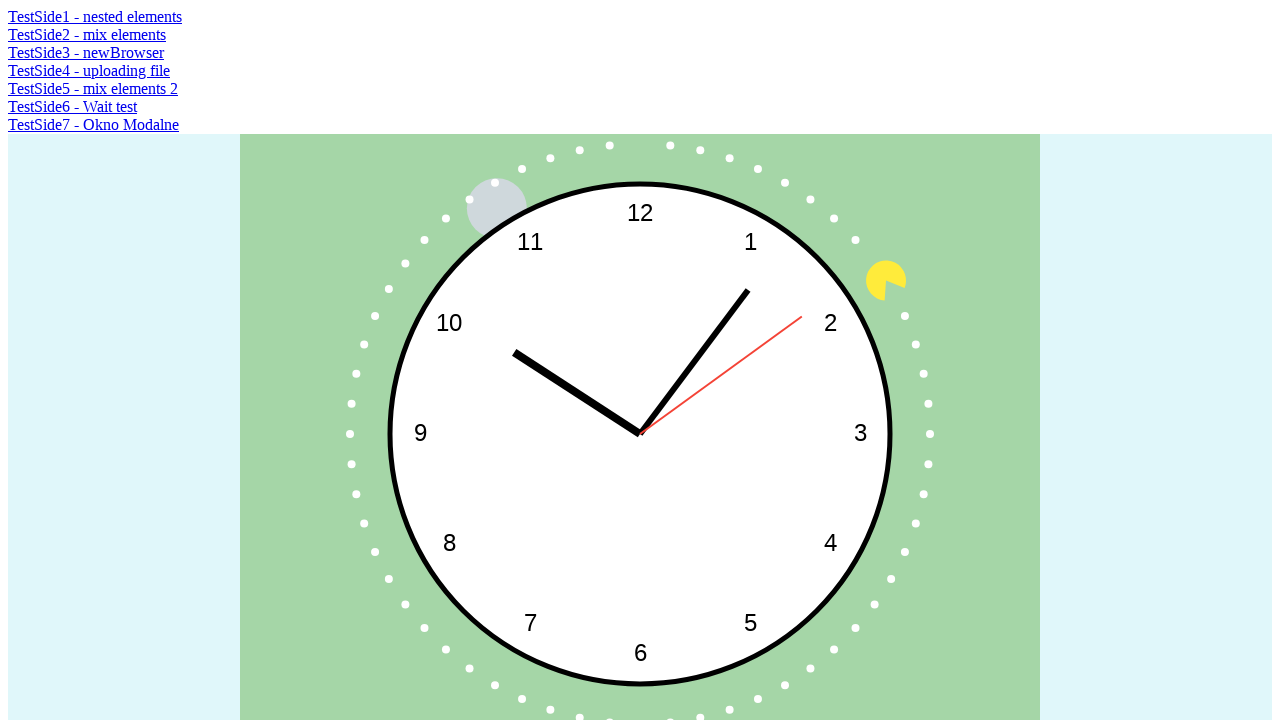

Clicked on 'TestSide3 - newBrowser' link at (86, 52) on text=TestSide3 - newBrowser
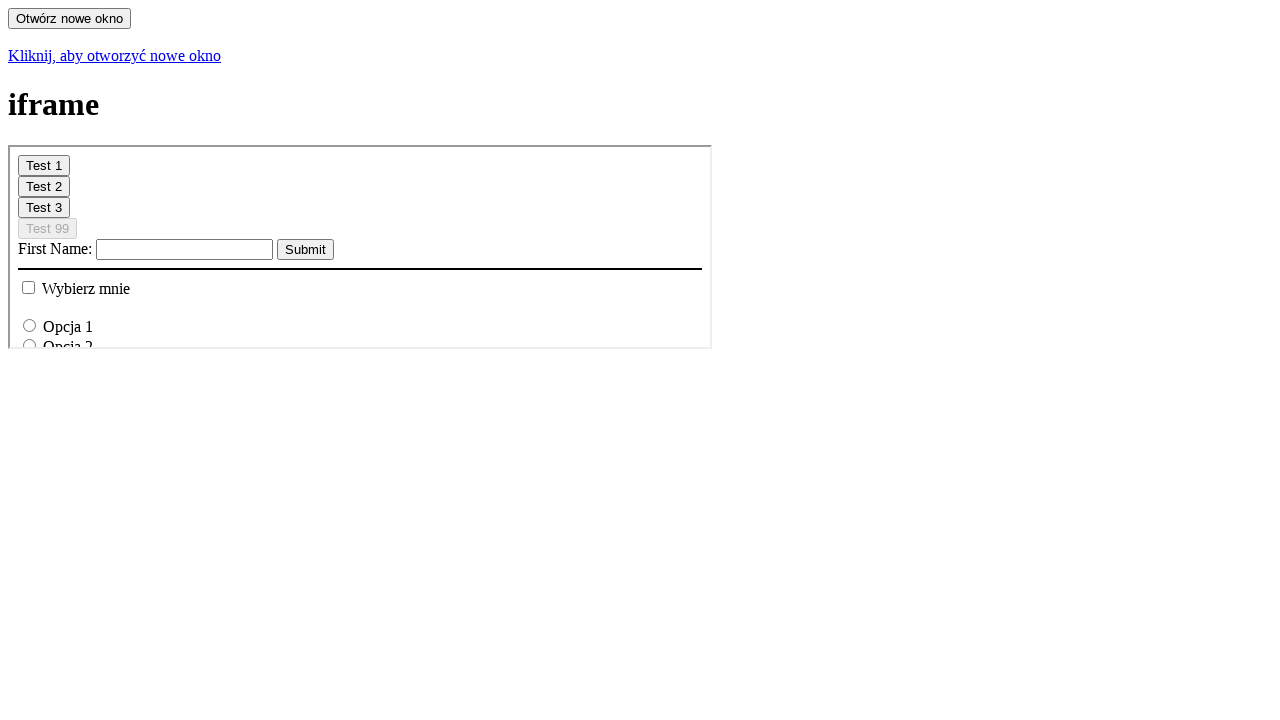

Located iframe with src='testWeb2.html'
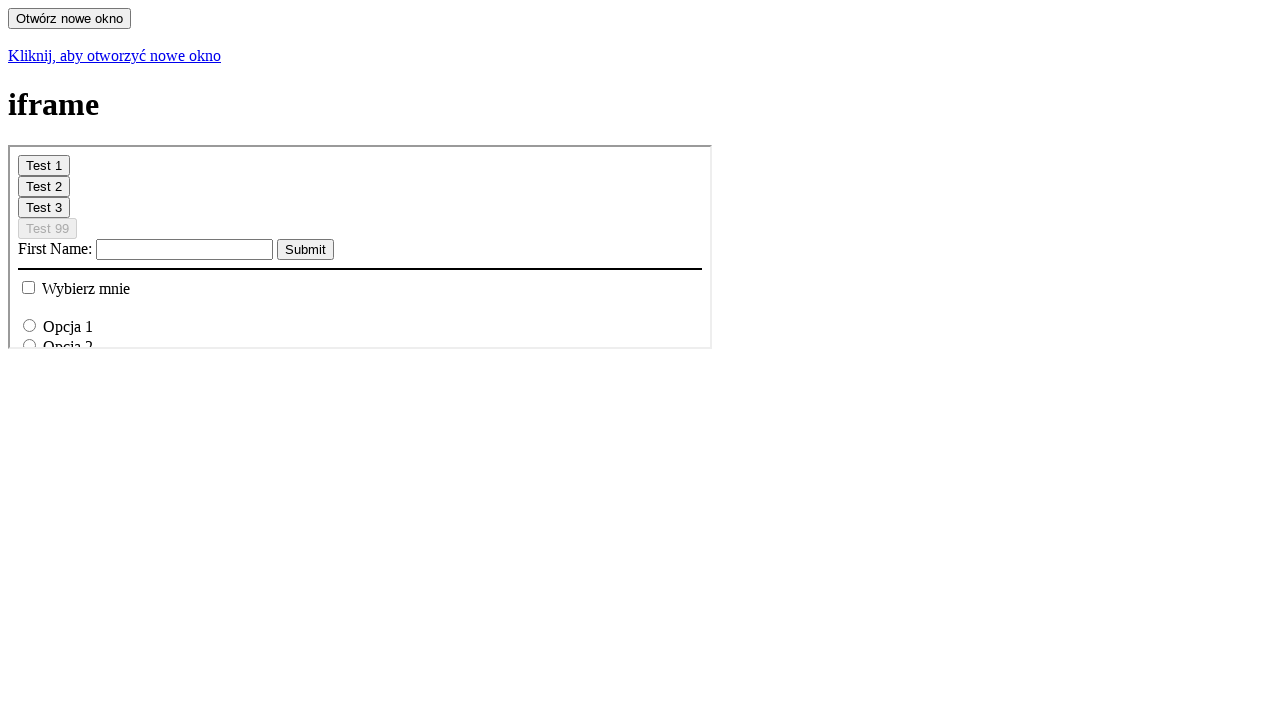

Filled first name field inside iframe with 'Czupakabra!!!' on [src='testWeb2.html'] >> internal:control=enter-frame >> #fname
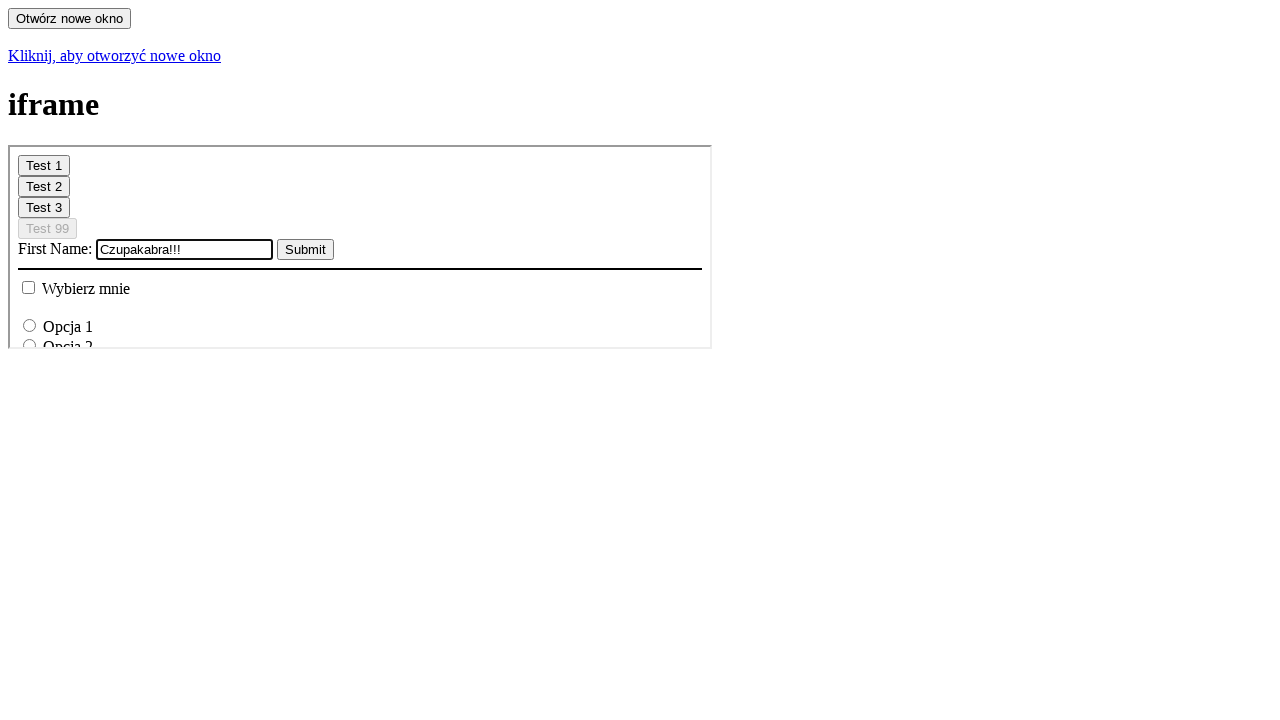

Retrieved h1 element text from main page: 'iframe'
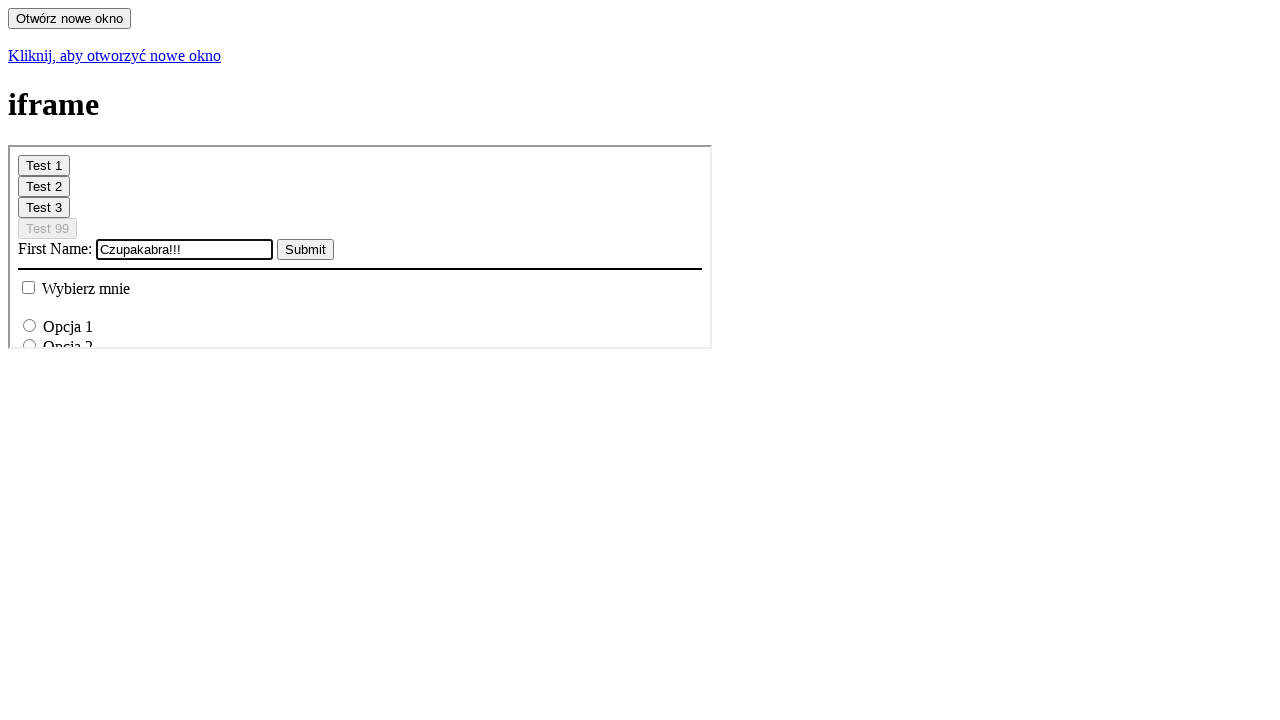

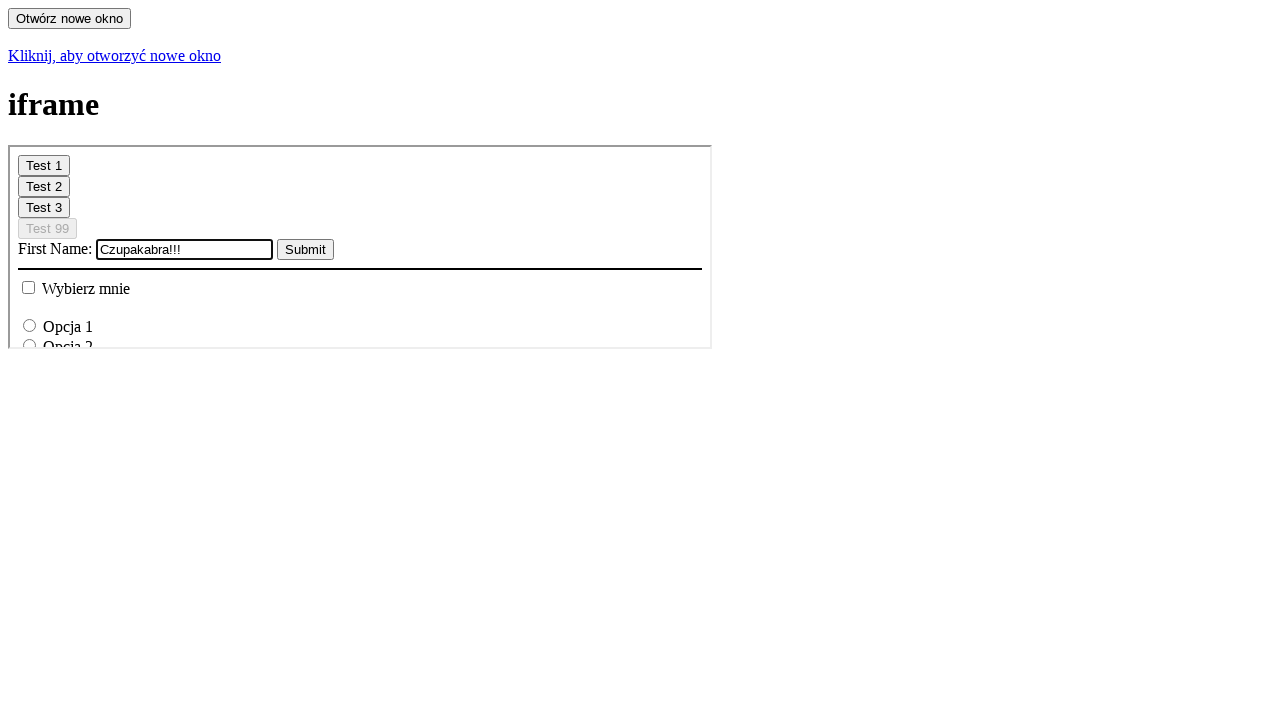